Navigates to a development portfolio page on GitHub Pages and verifies that paragraph elements are present on the page.

Starting URL: https://mmmphoto.github.io/Development-Portfolio/

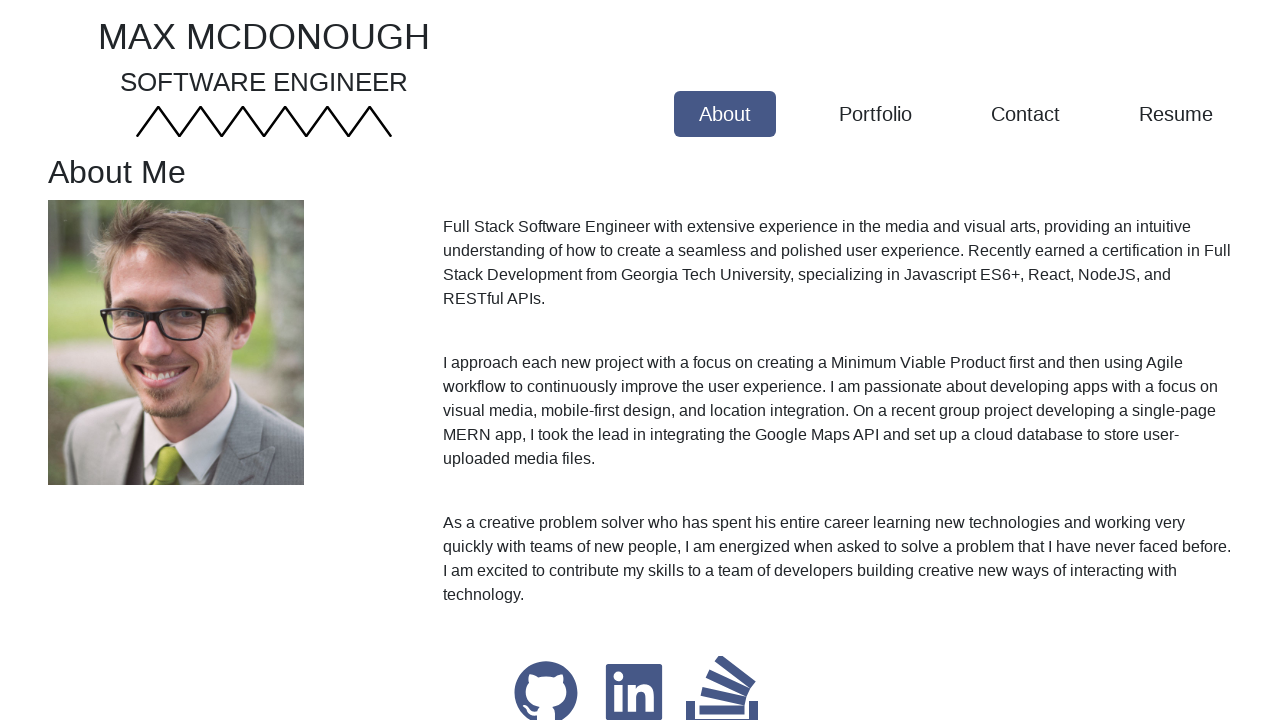

Navigated to development portfolio page on GitHub Pages
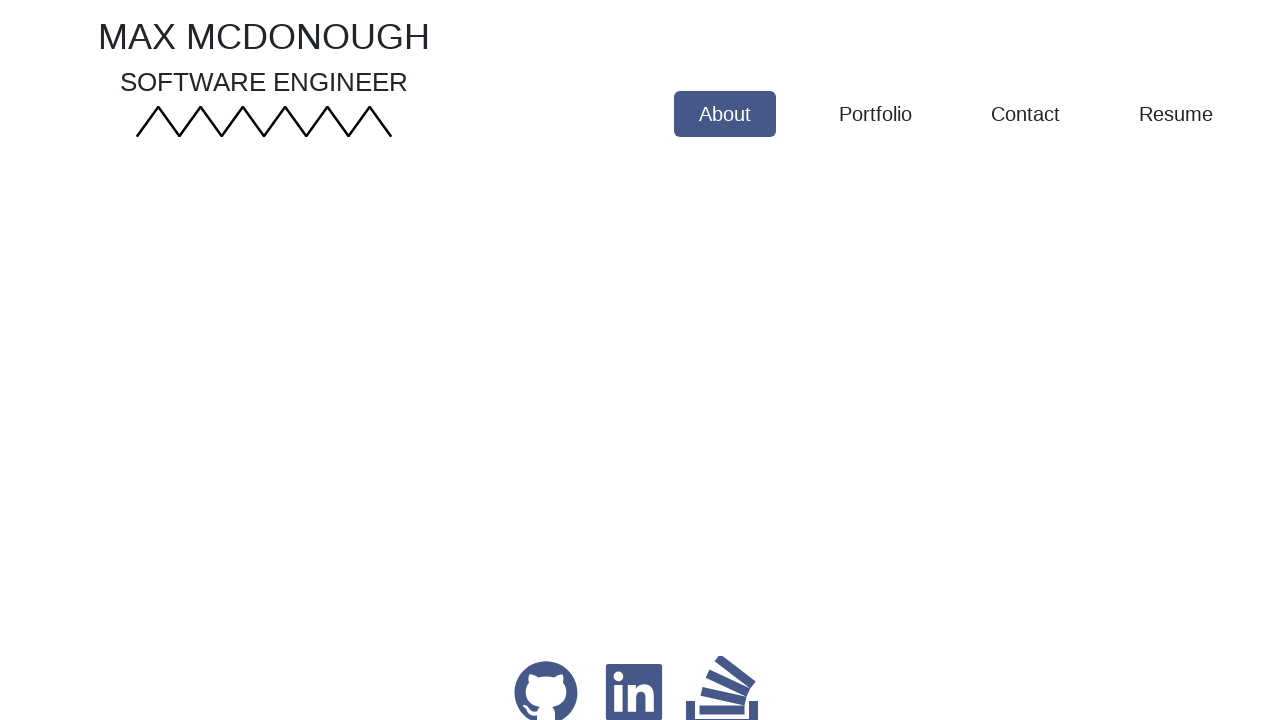

Paragraph elements loaded on the page
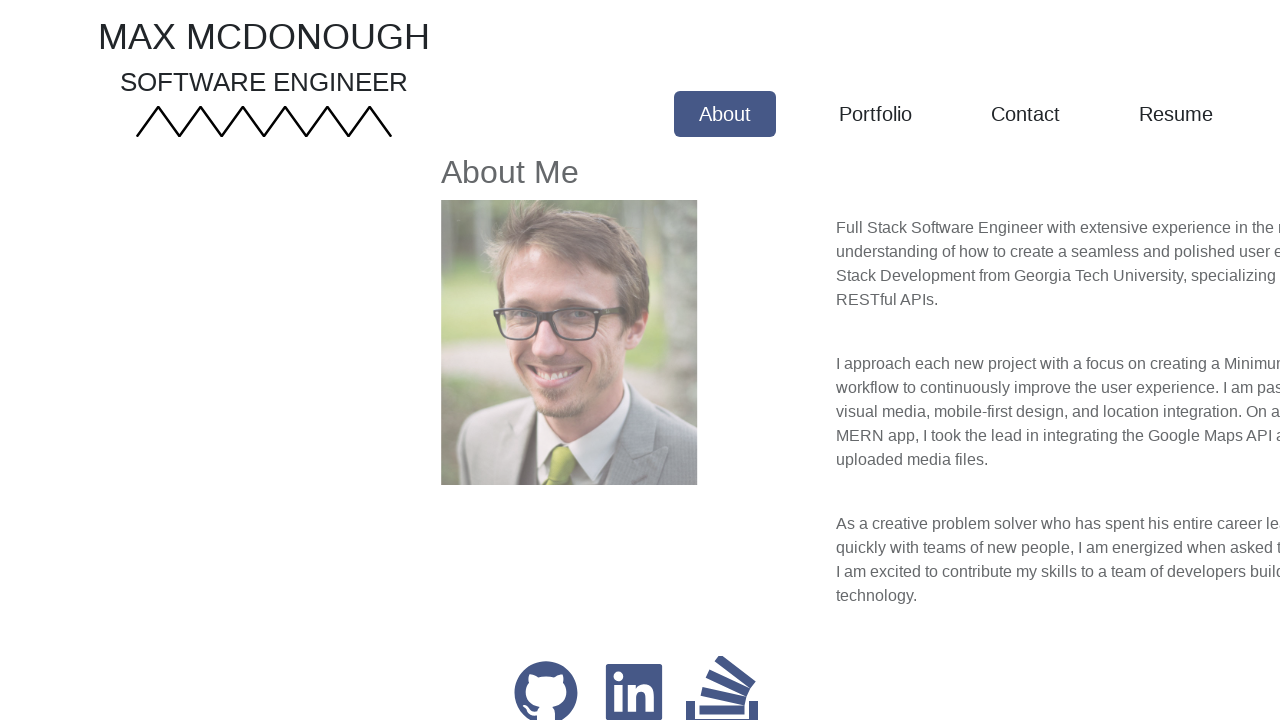

Located all paragraph elements on the page
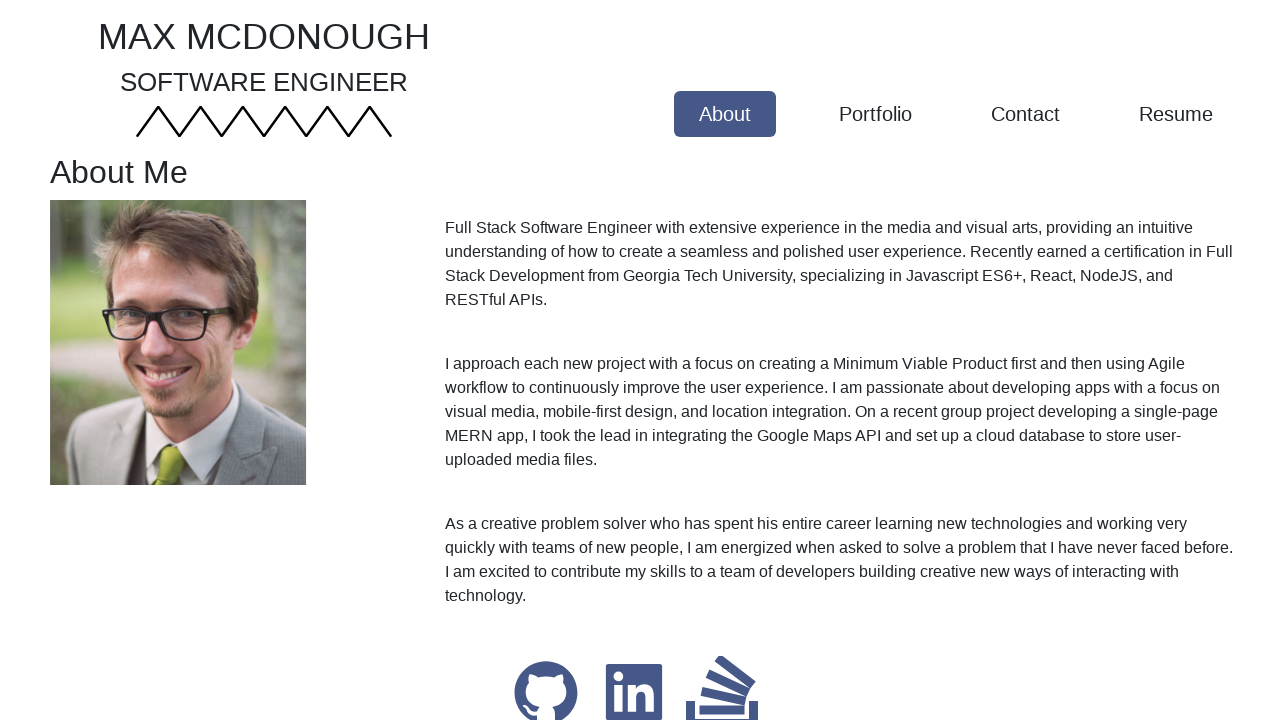

First paragraph element is visible and ready
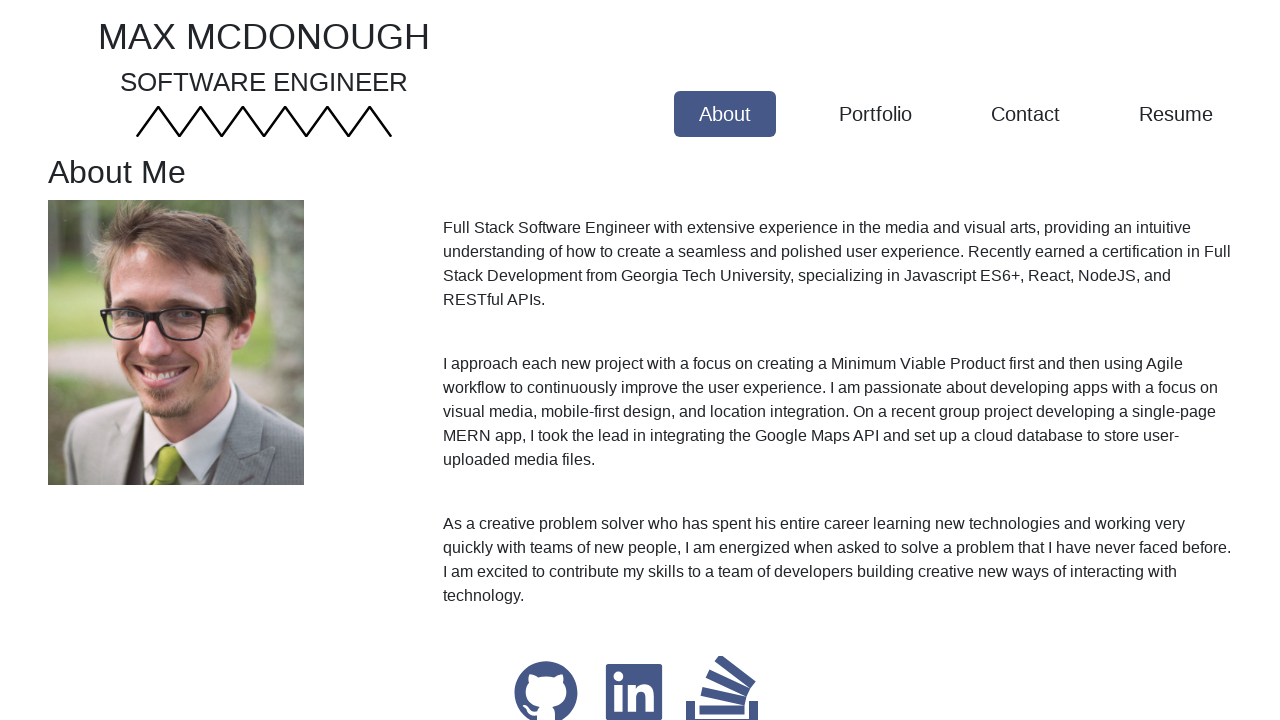

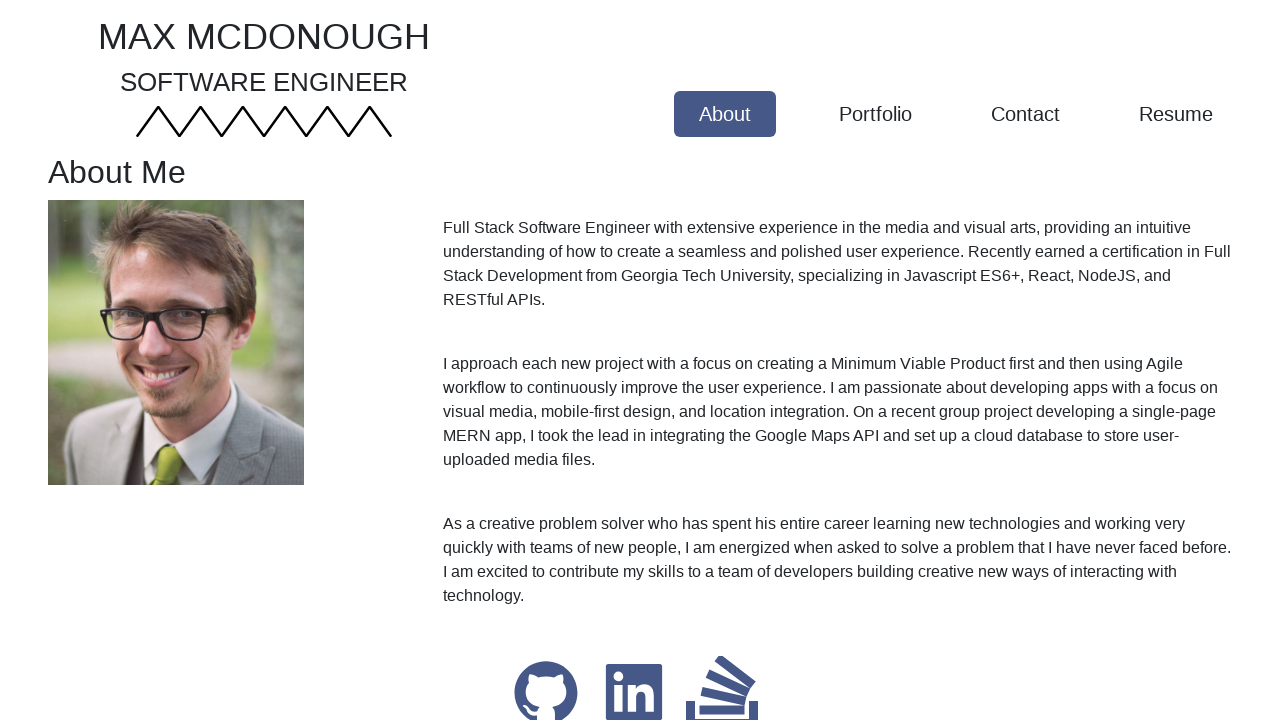